Navigates to OrangeHRM demo login page and locates the Login button element to retrieve its position coordinates on the page.

Starting URL: https://opensource-demo.orangehrmlive.com/web/index.php/auth/login

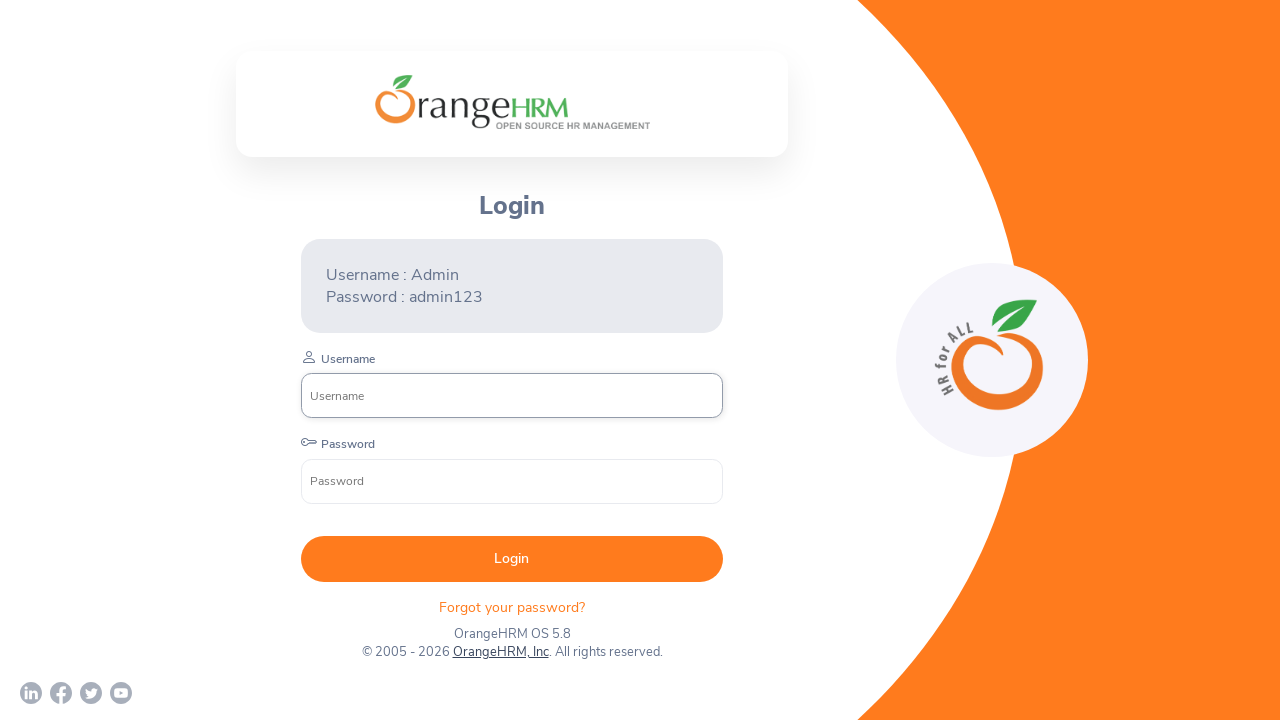

Waited for Login button to be visible on the page
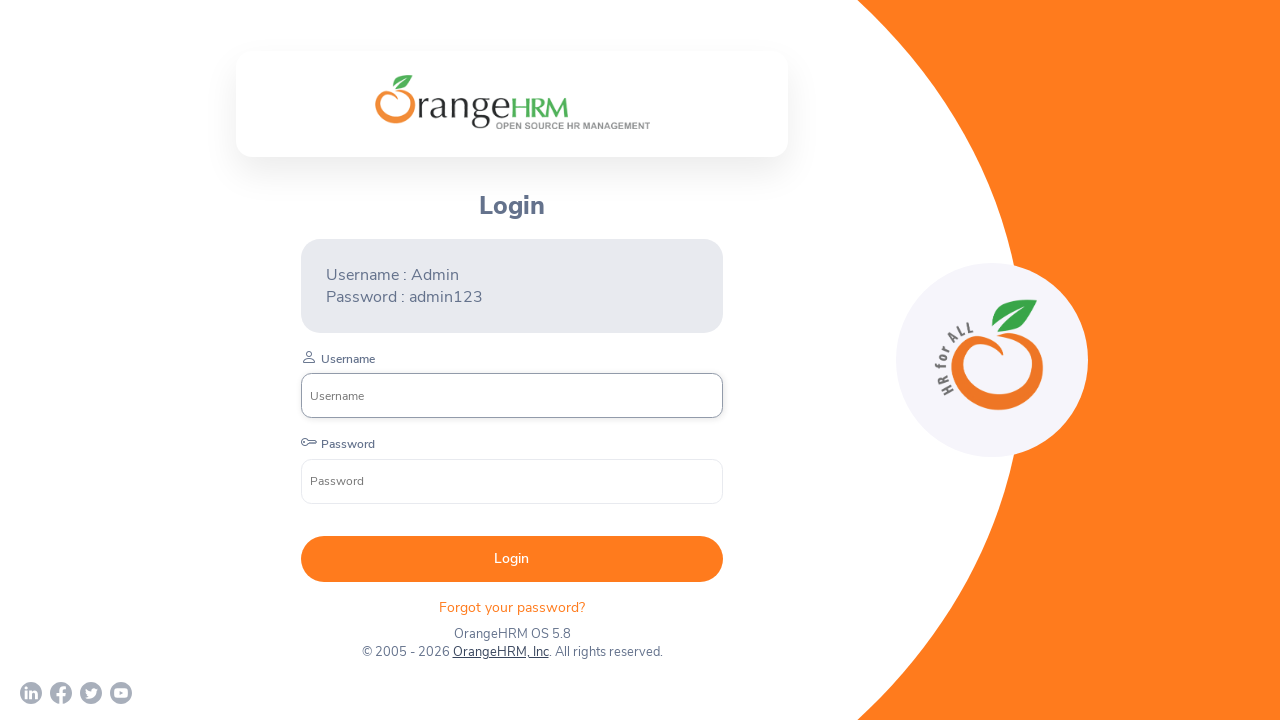

Located the Login button element
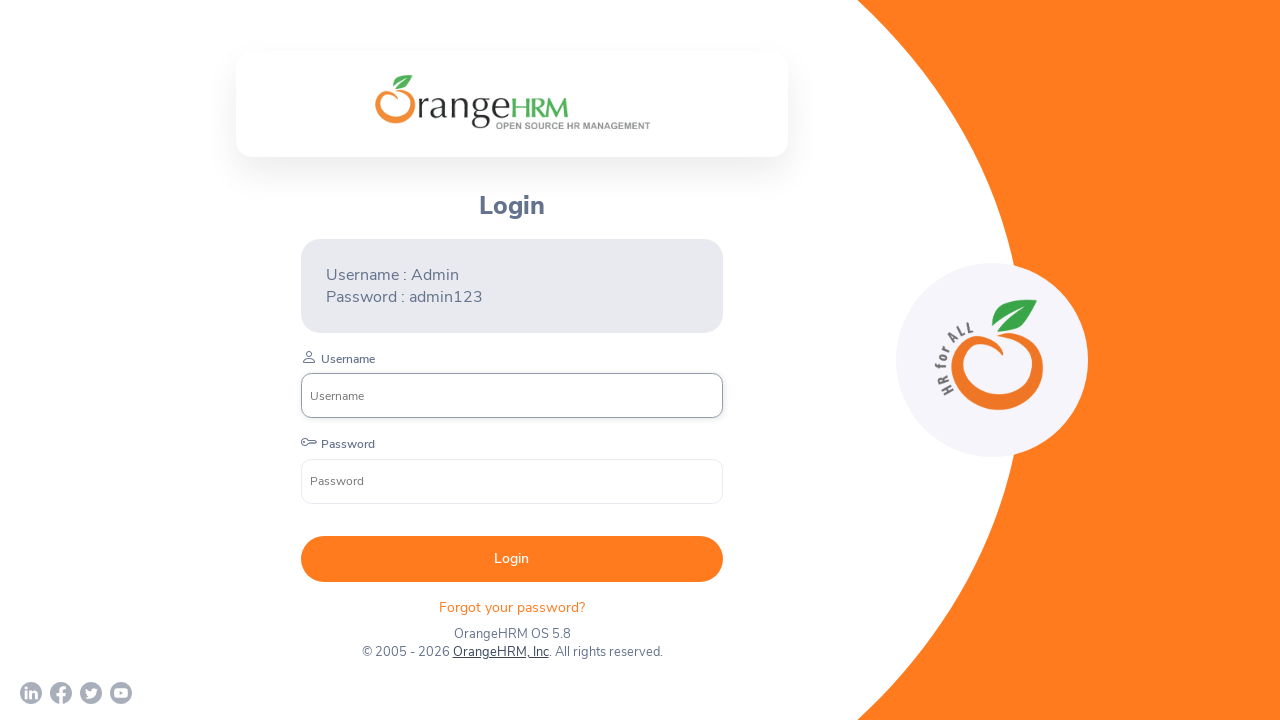

Retrieved bounding box coordinates of Login button
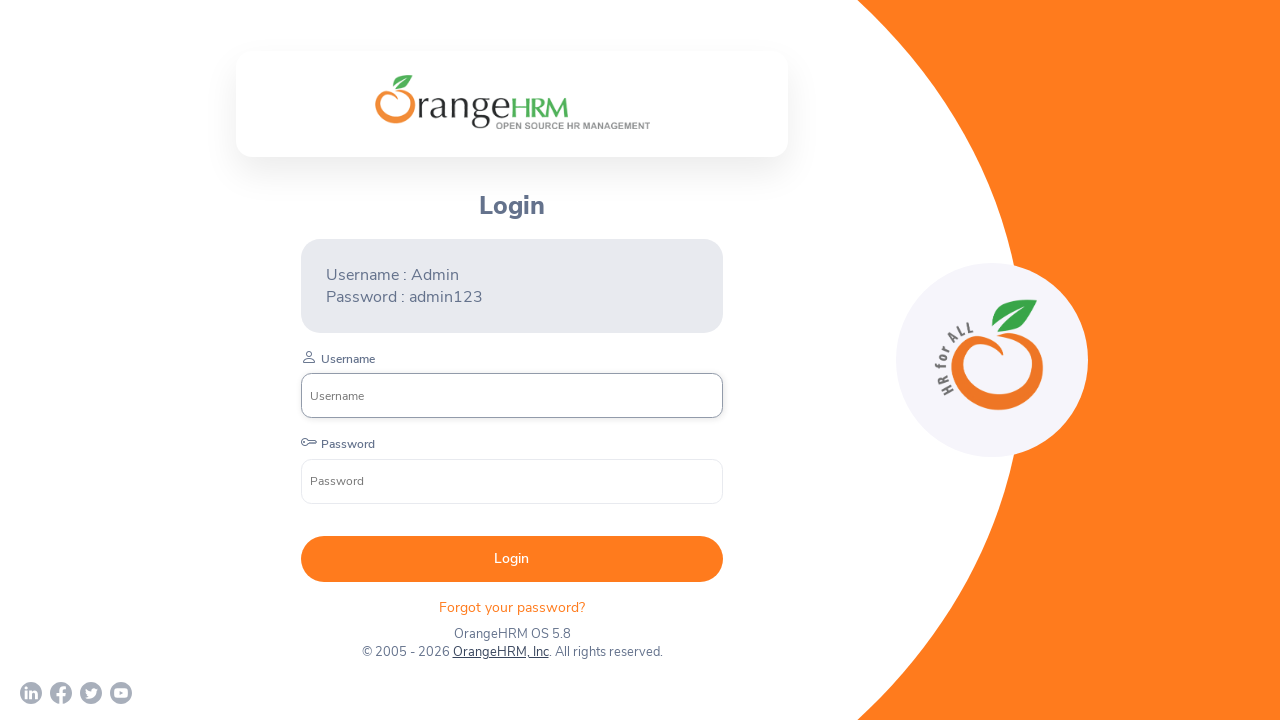

Login button position coordinates retrieved - X: 300.796875, Y: 535.65625
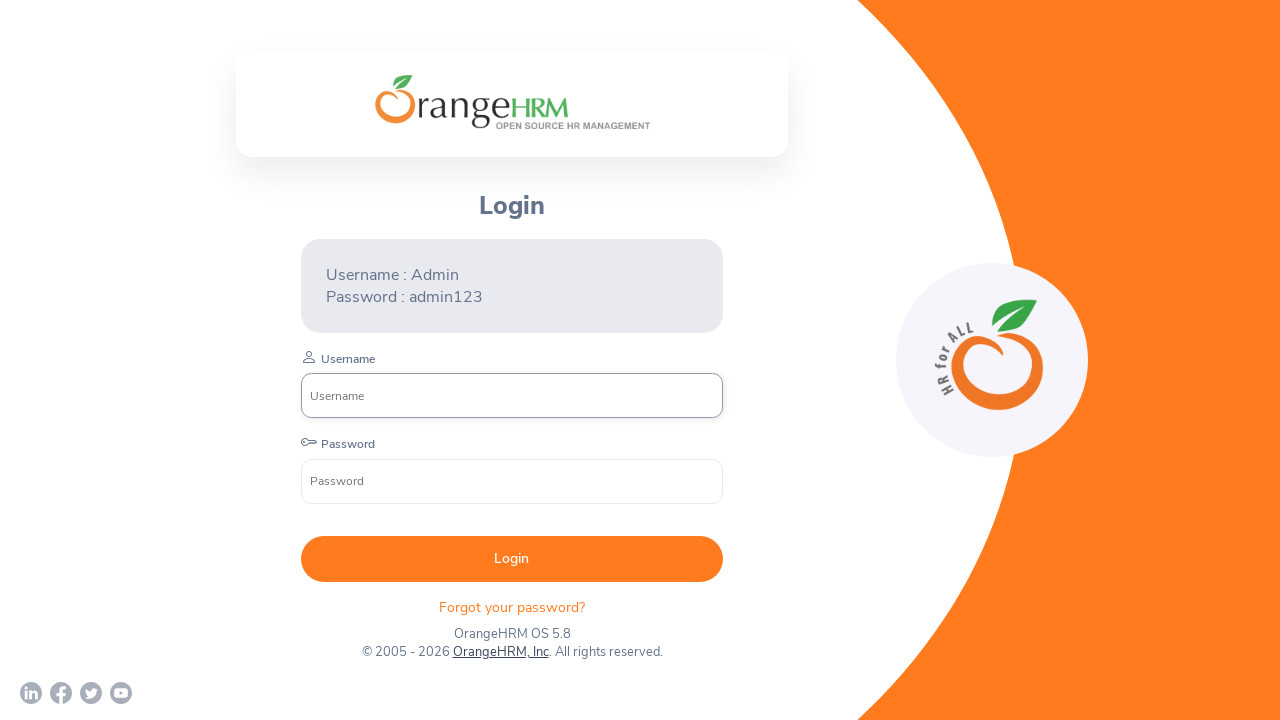

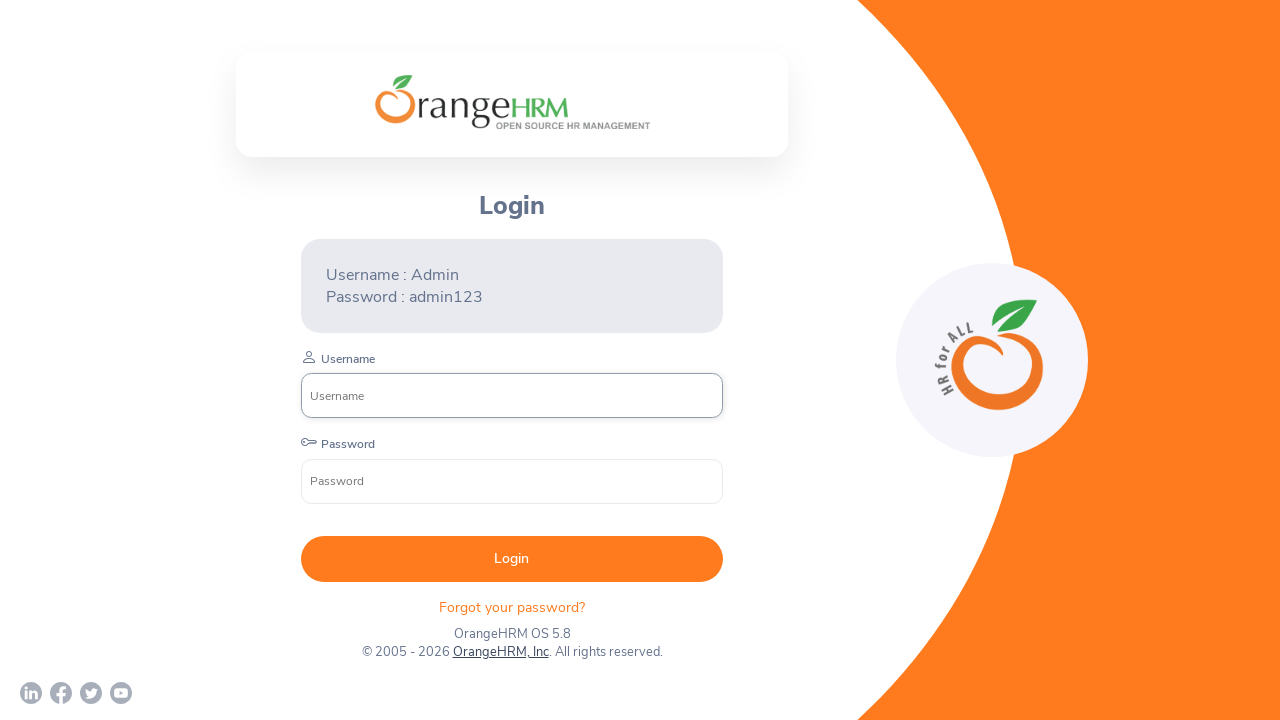